Tests window handling functionality by opening new tabs, switching between them, and interacting with elements in different windows

Starting URL: https://www.hyrtutorials.com/p/window-handles-practice.html

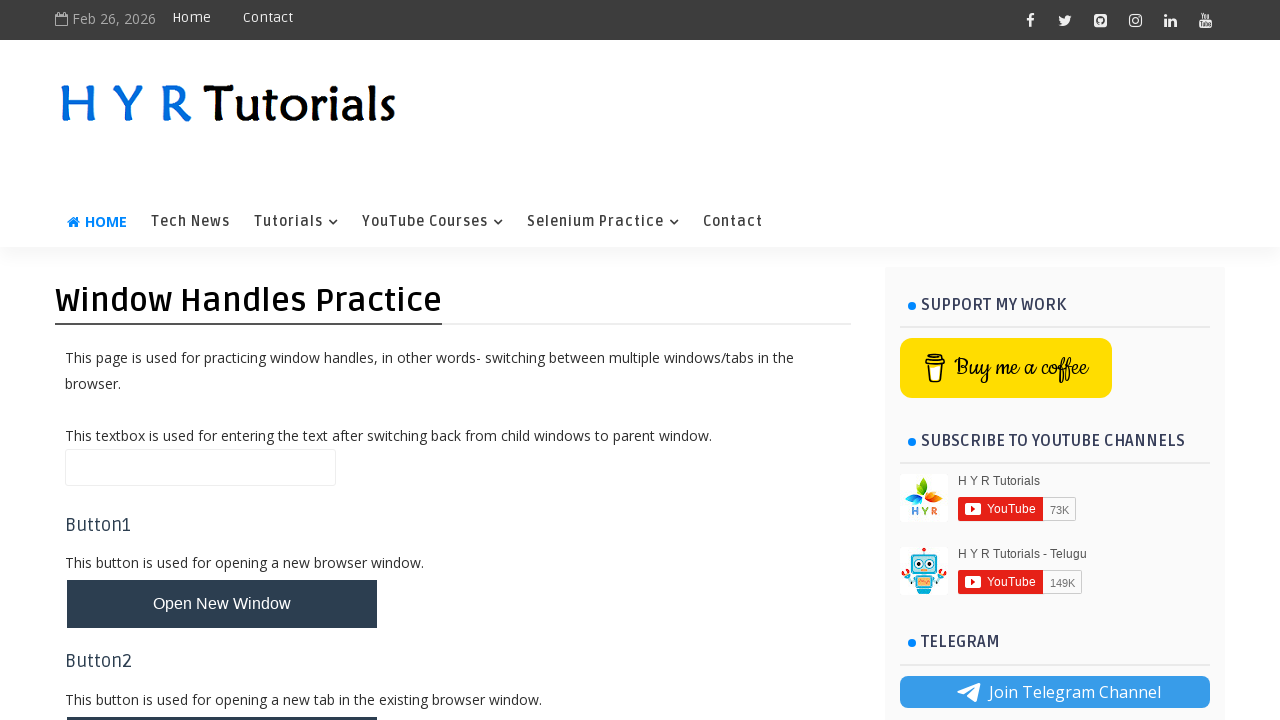

Clicked button to open new tabs at (222, 499) on #newTabsBtn
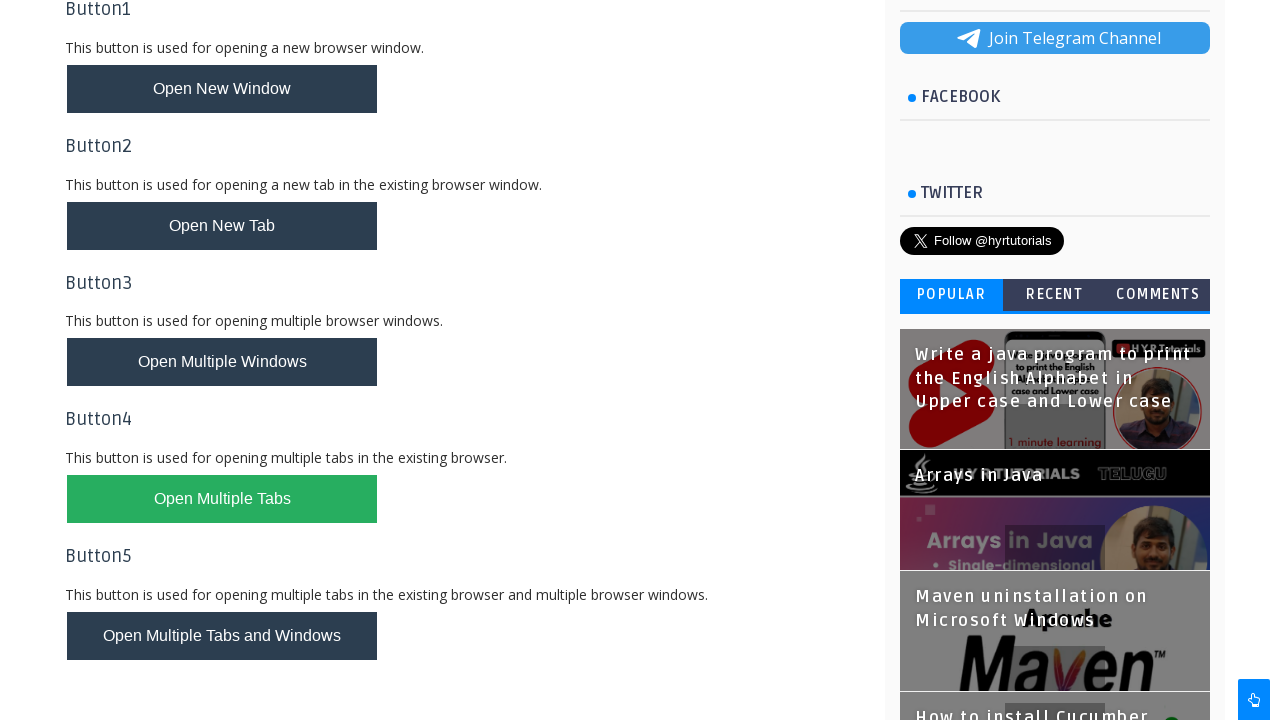

Waited for new tabs to open (1000ms)
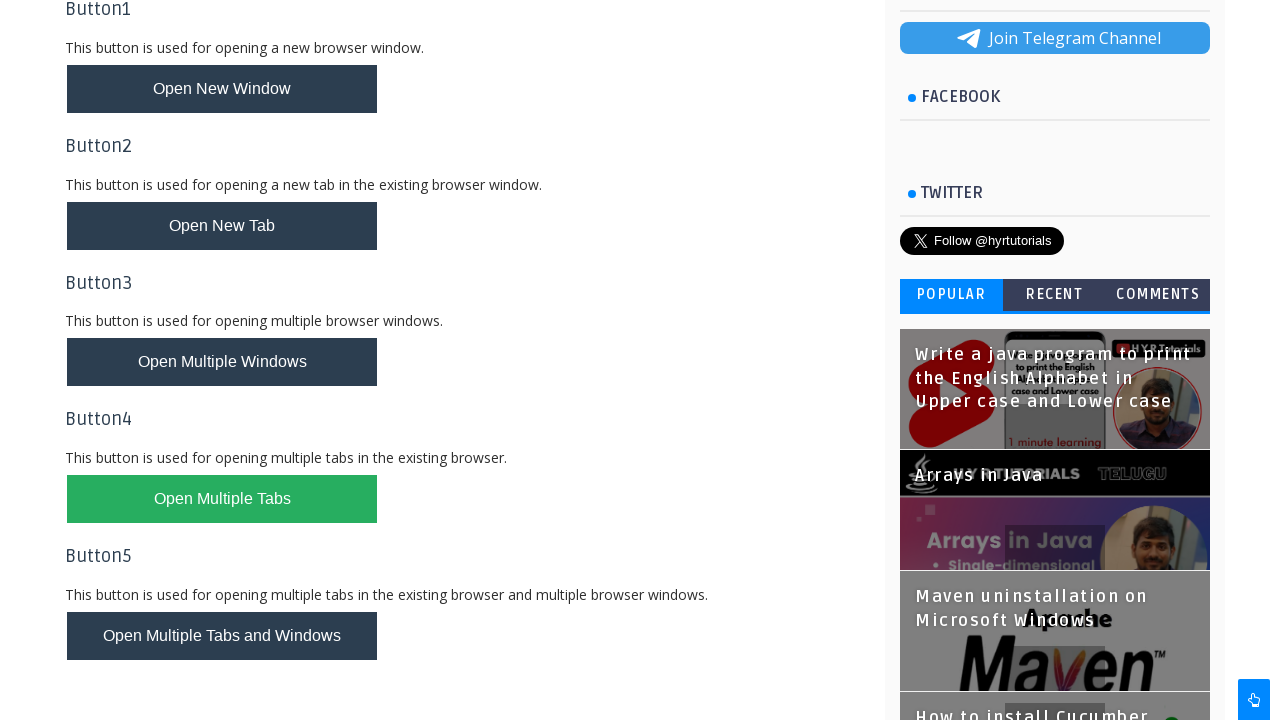

Retrieved all open pages/tabs from context
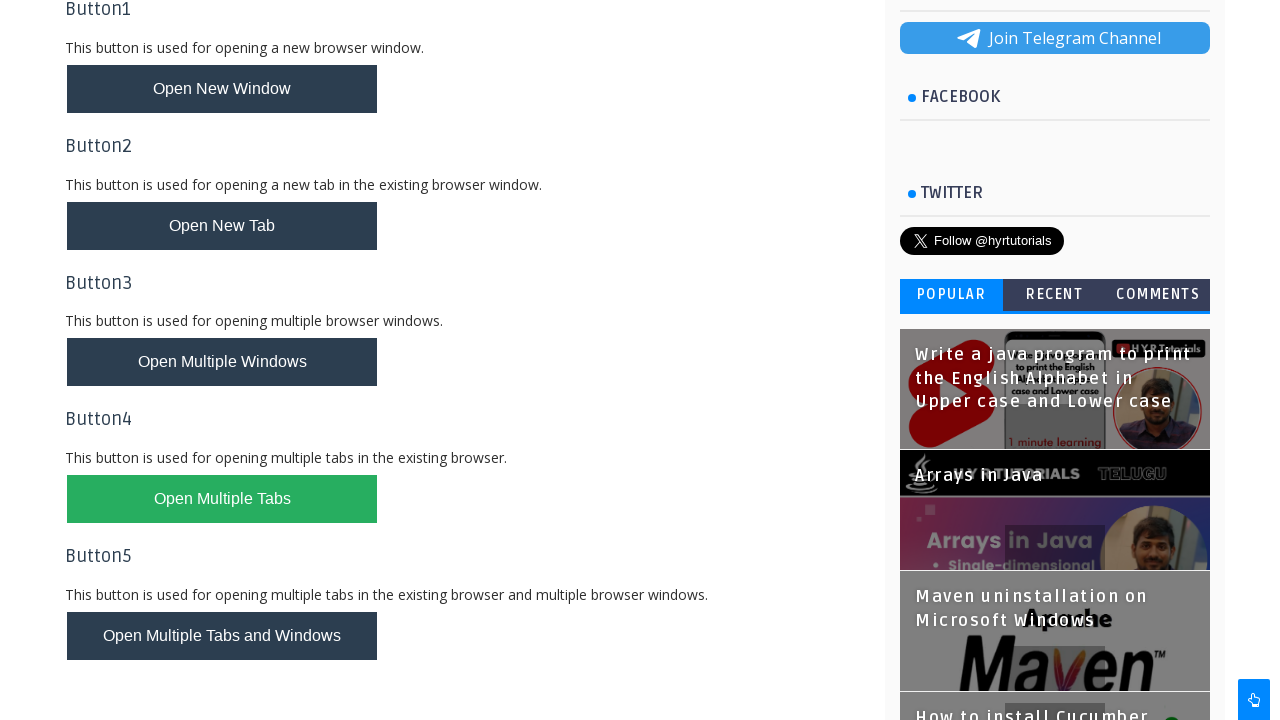

Switched to third tab (index 2)
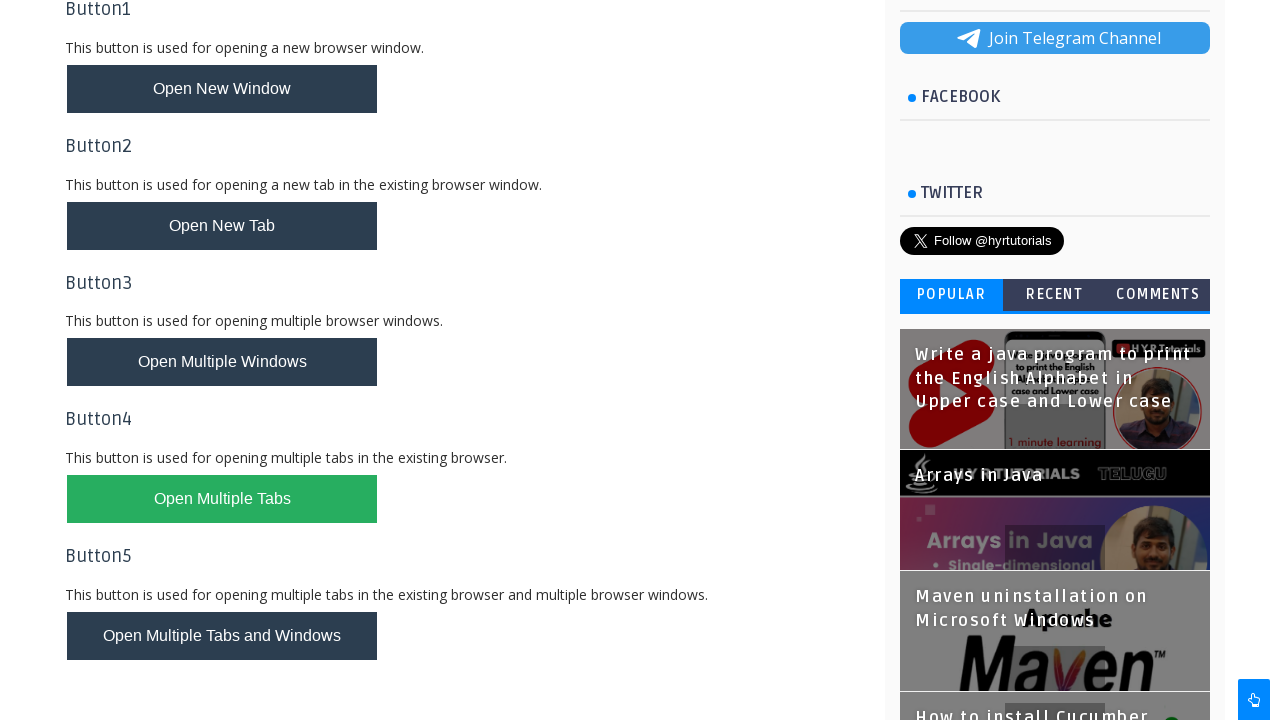

Clicked alert box button in new tab at (114, 494) on #alertBox
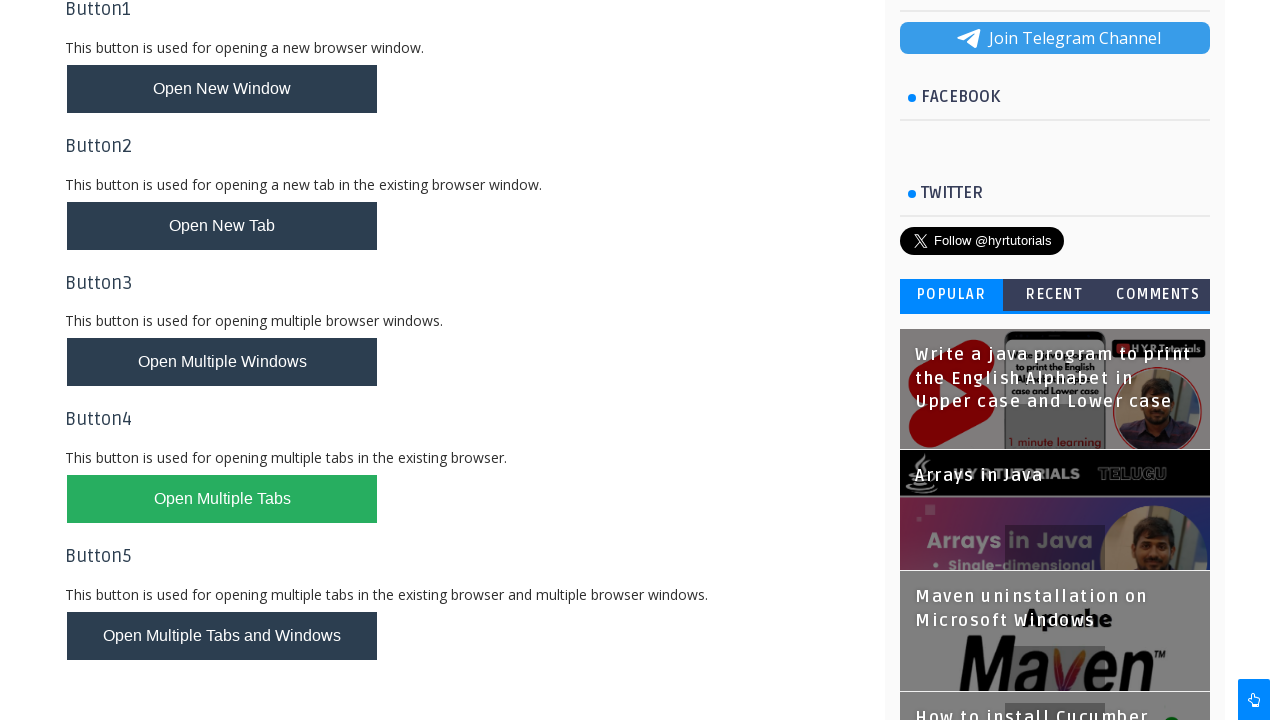

Set up dialog handler to accept alerts
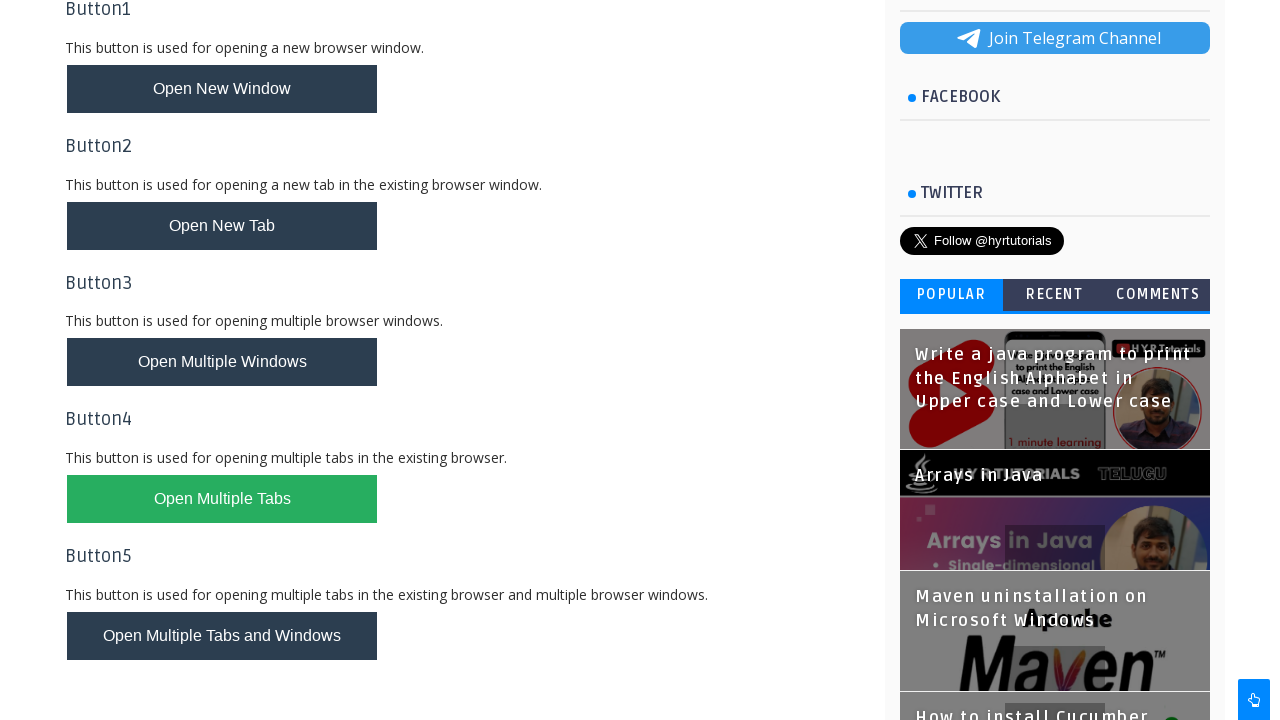

Closed the new tab
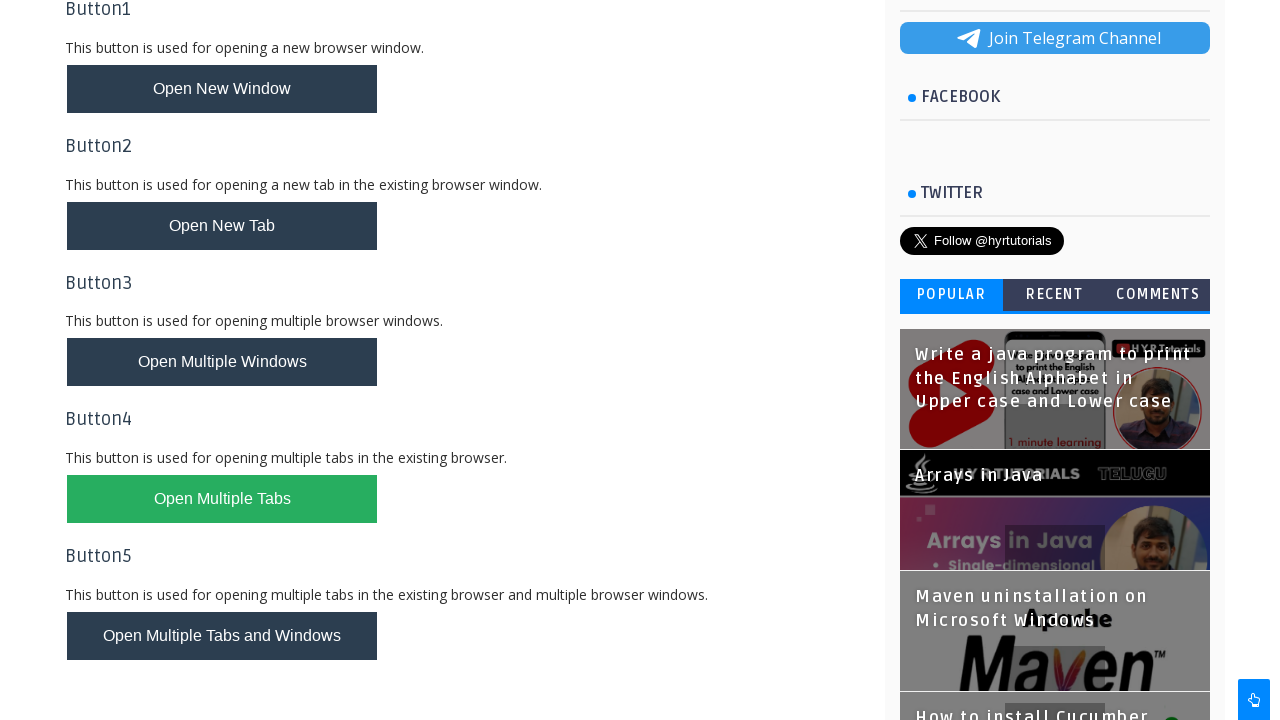

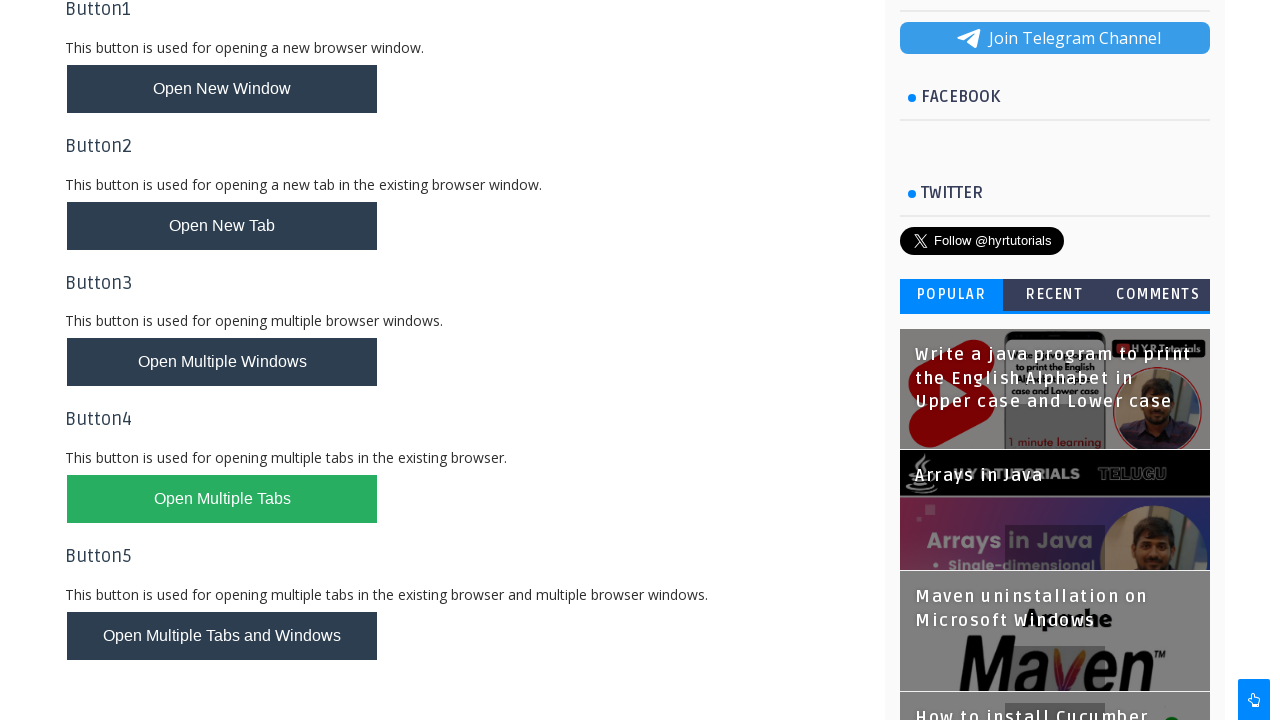